Tests dropdown selection functionality by selecting options using different methods (by value, visible text, and index) and verifying the dropdown options

Starting URL: https://the-internet.herokuapp.com/

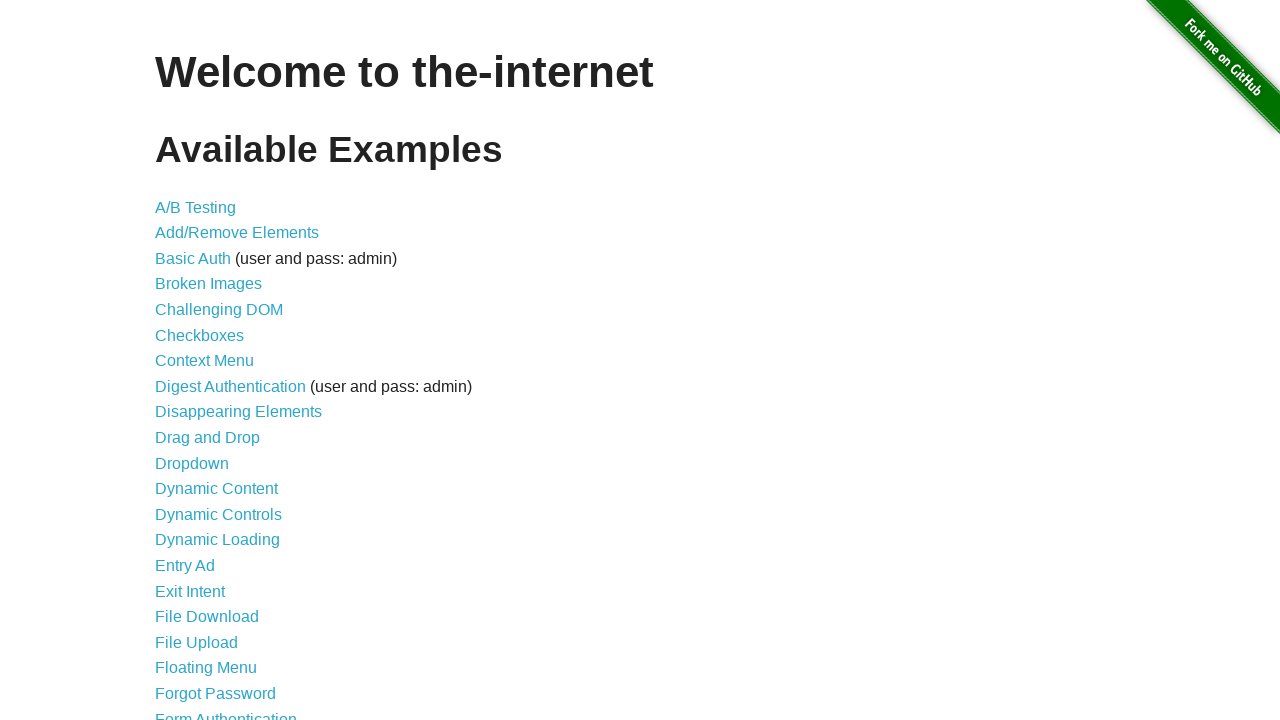

Clicked on the Dropdown link at (192, 463) on text=Dropdown
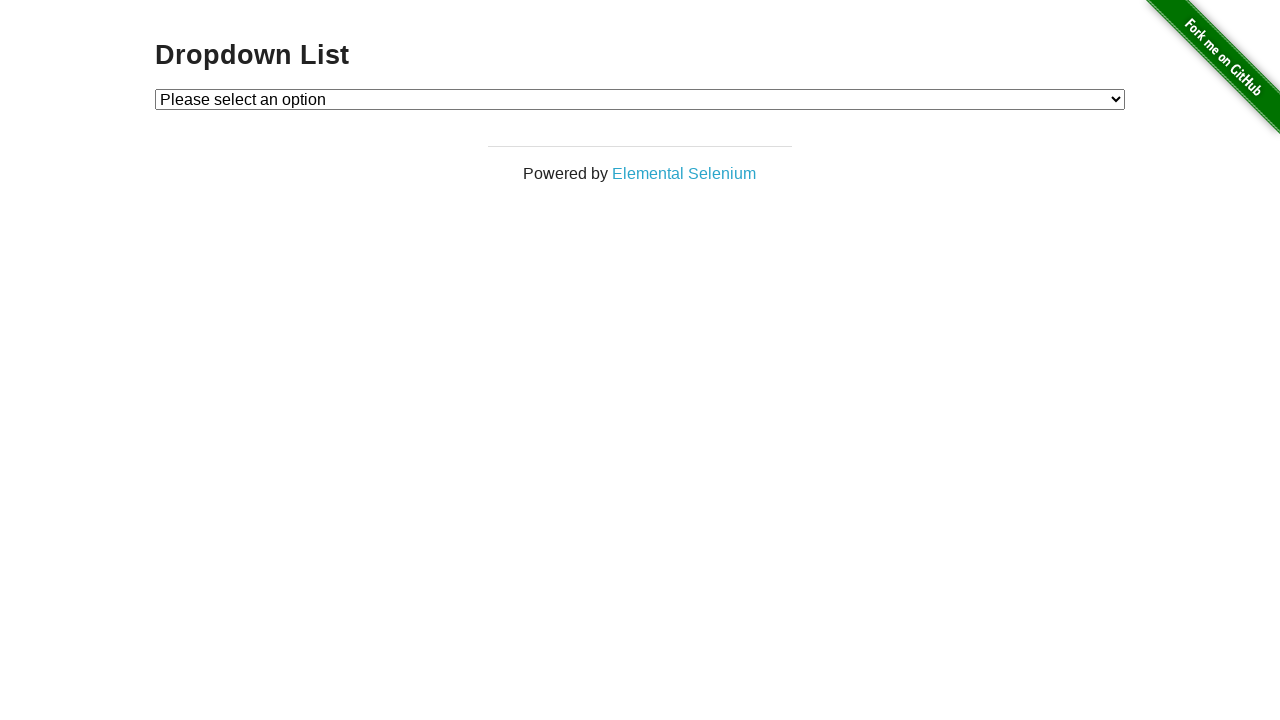

Dropdown element is now visible
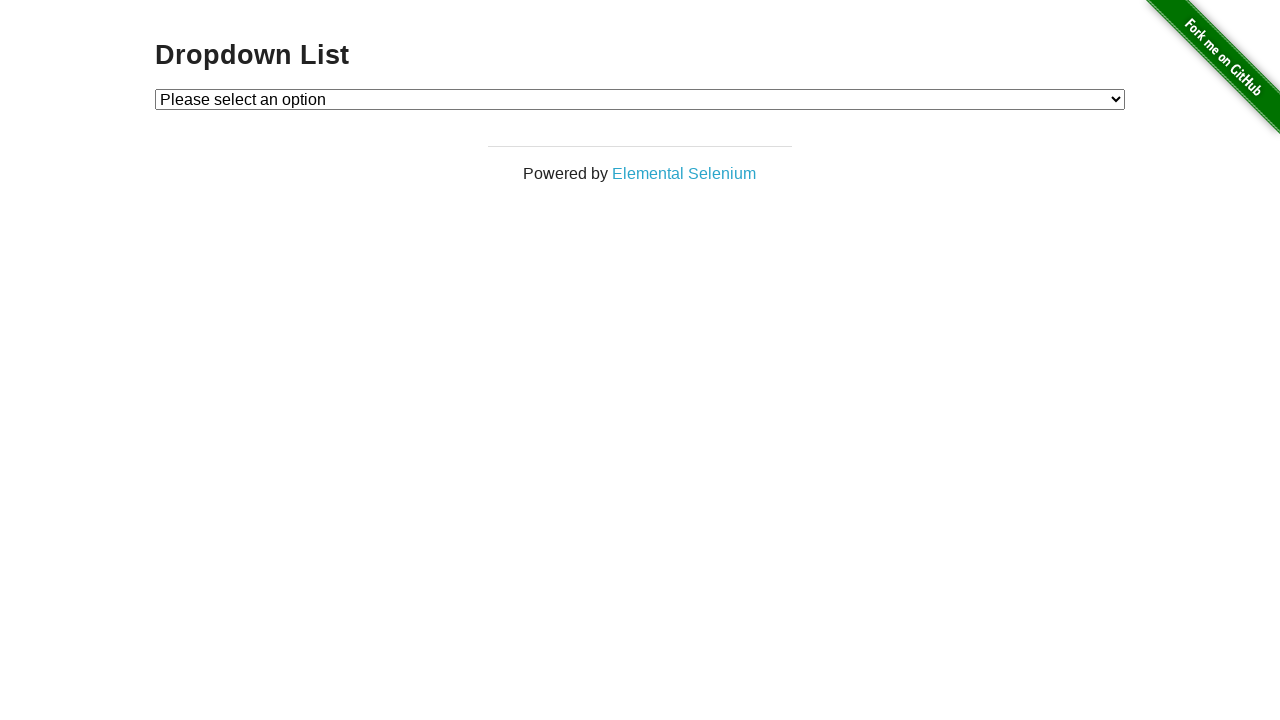

Selected Option 1 by value on #dropdown
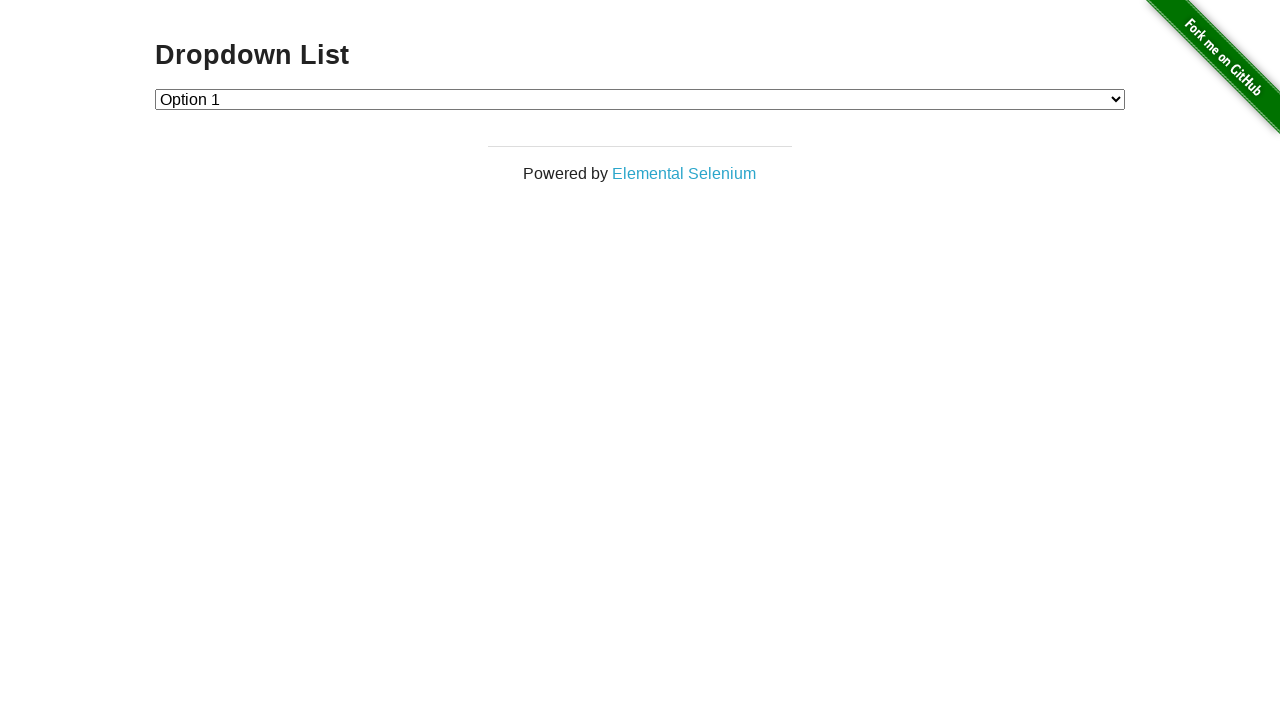

Selected Option 2 by visible text on #dropdown
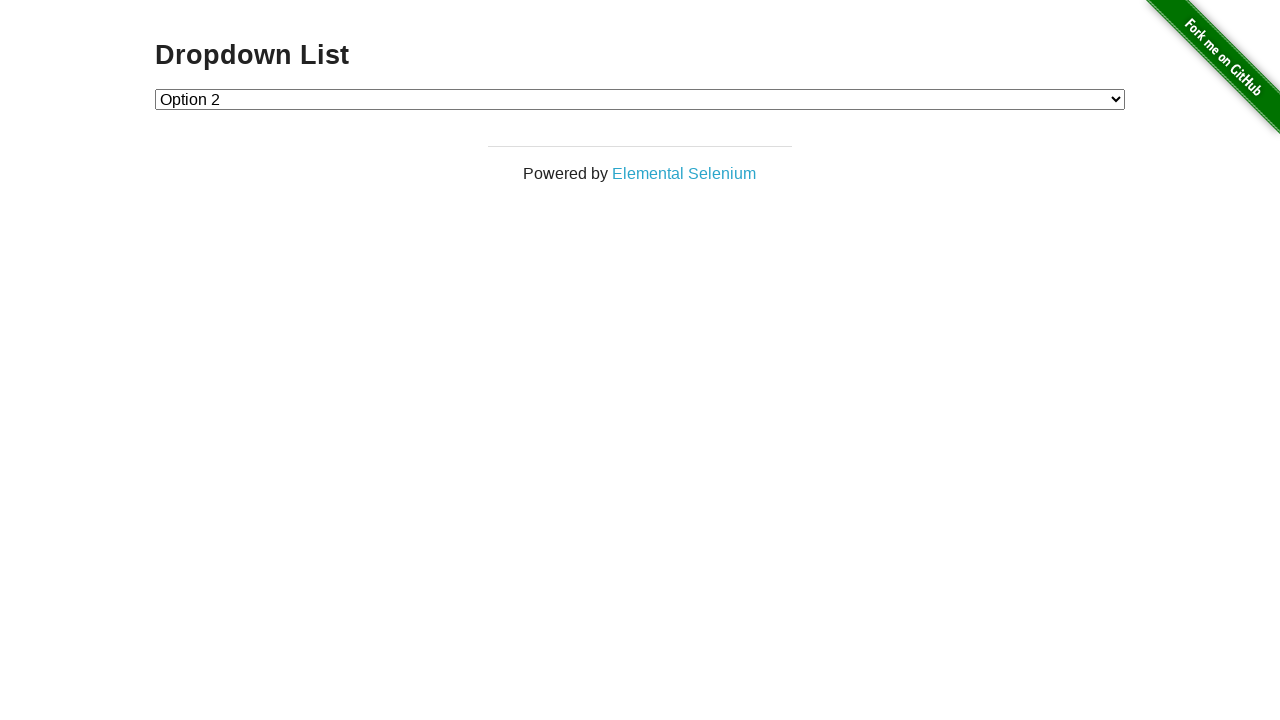

Selected Option 1 by index on #dropdown
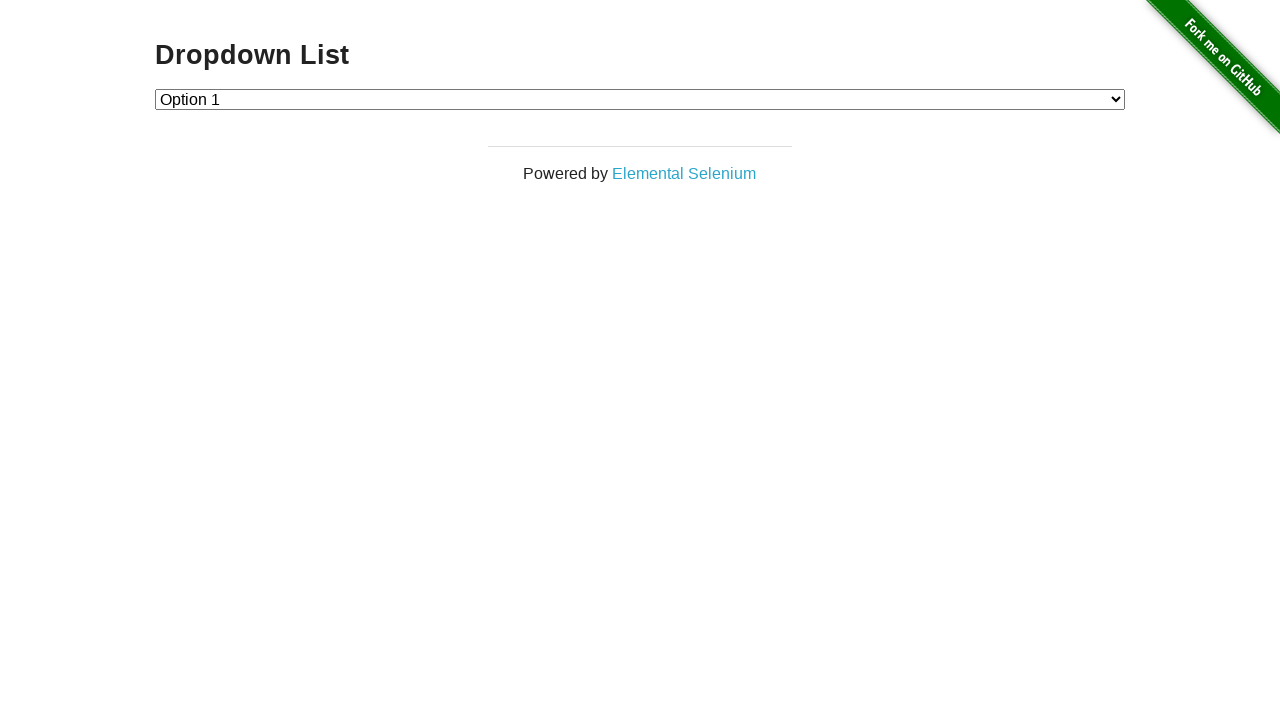

Retrieved selected option text
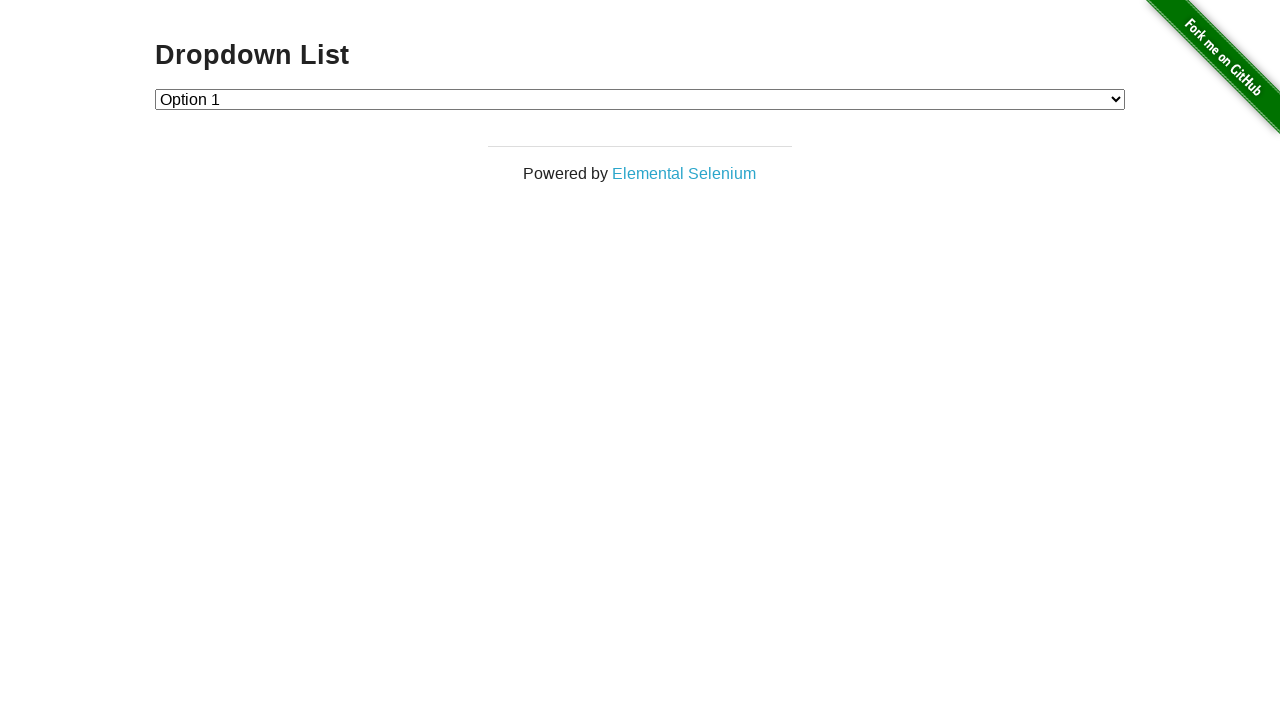

Verified selected option is 'Option 1'
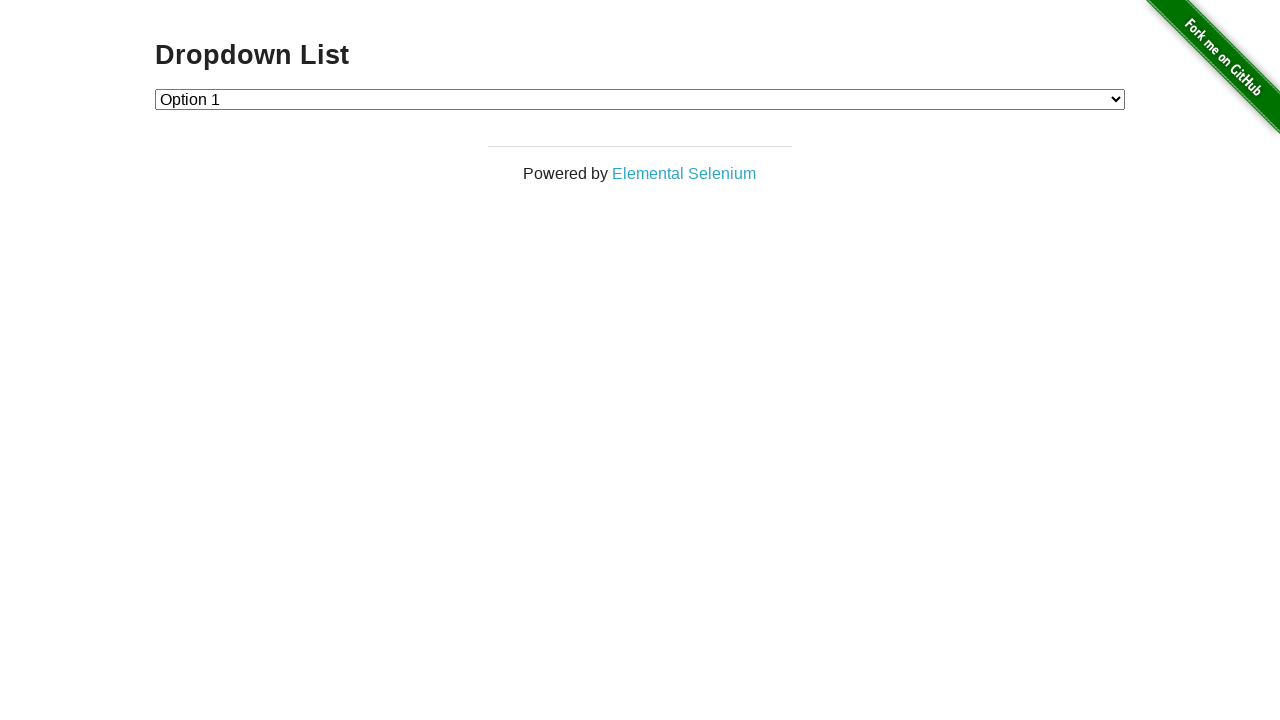

Located dropdown element
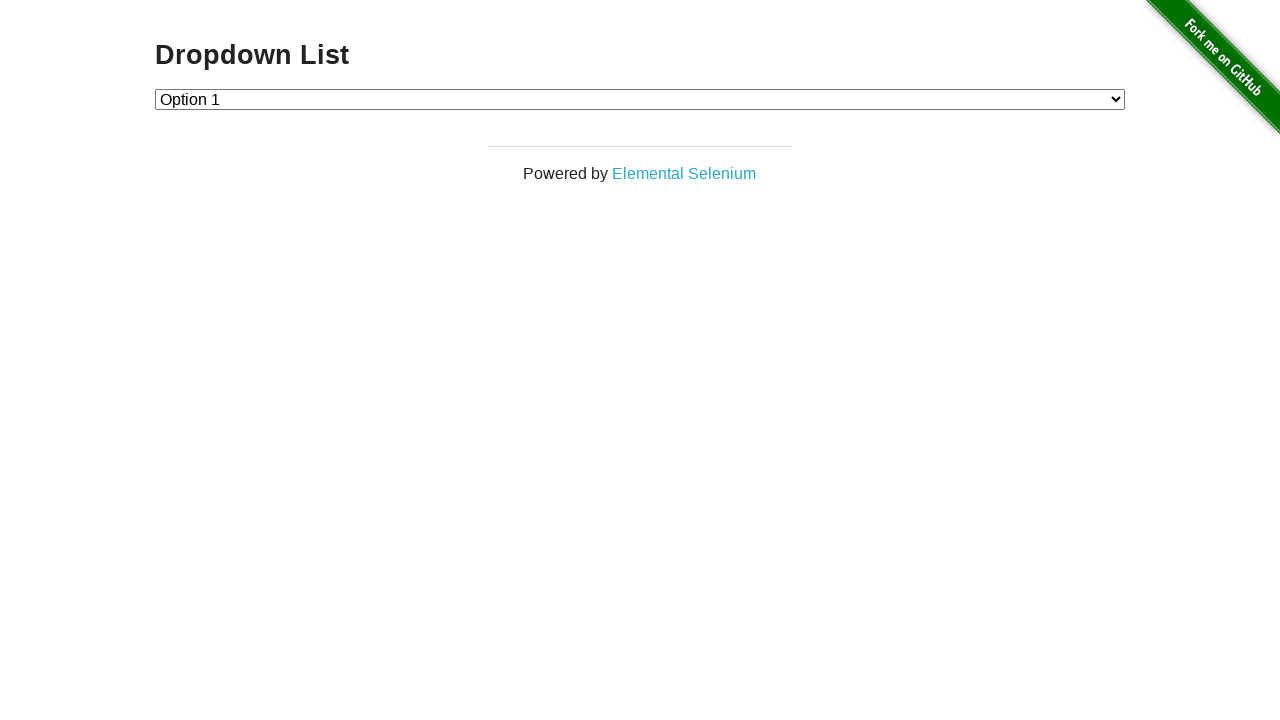

Retrieved all dropdown option texts
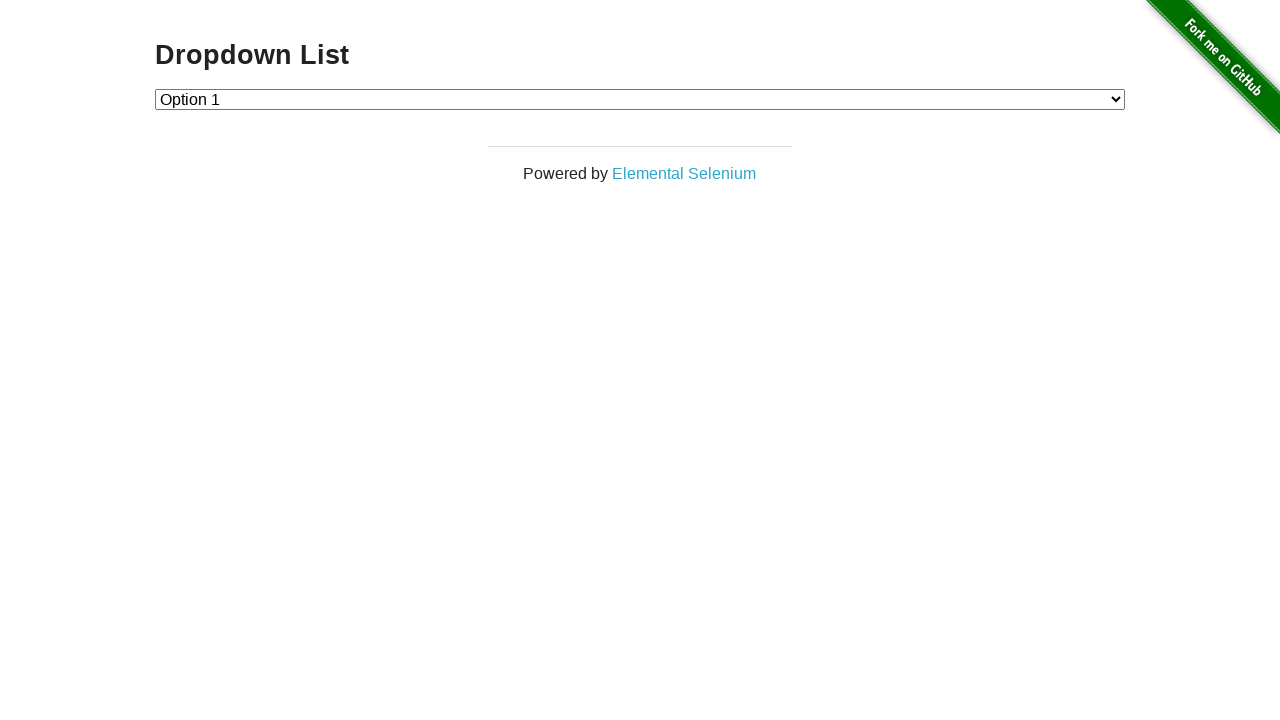

Verified dropdown option 0: 'Please select an option'
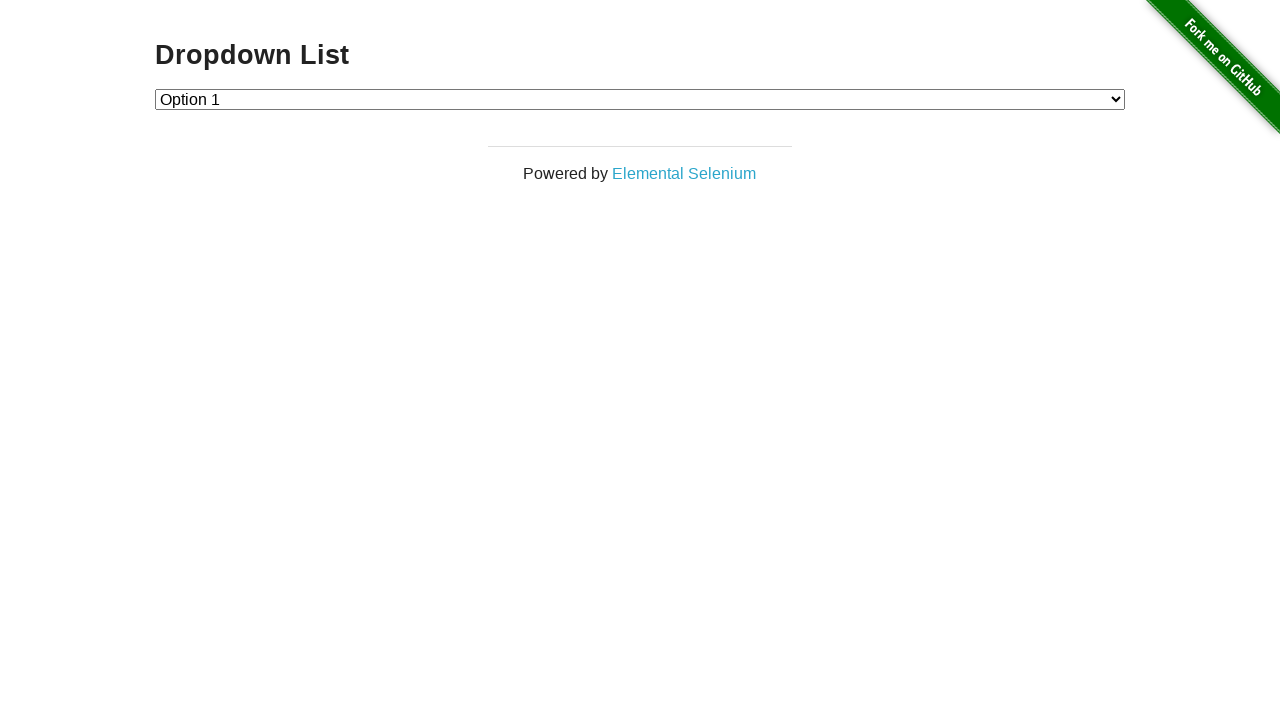

Verified dropdown option 1: 'Option 1'
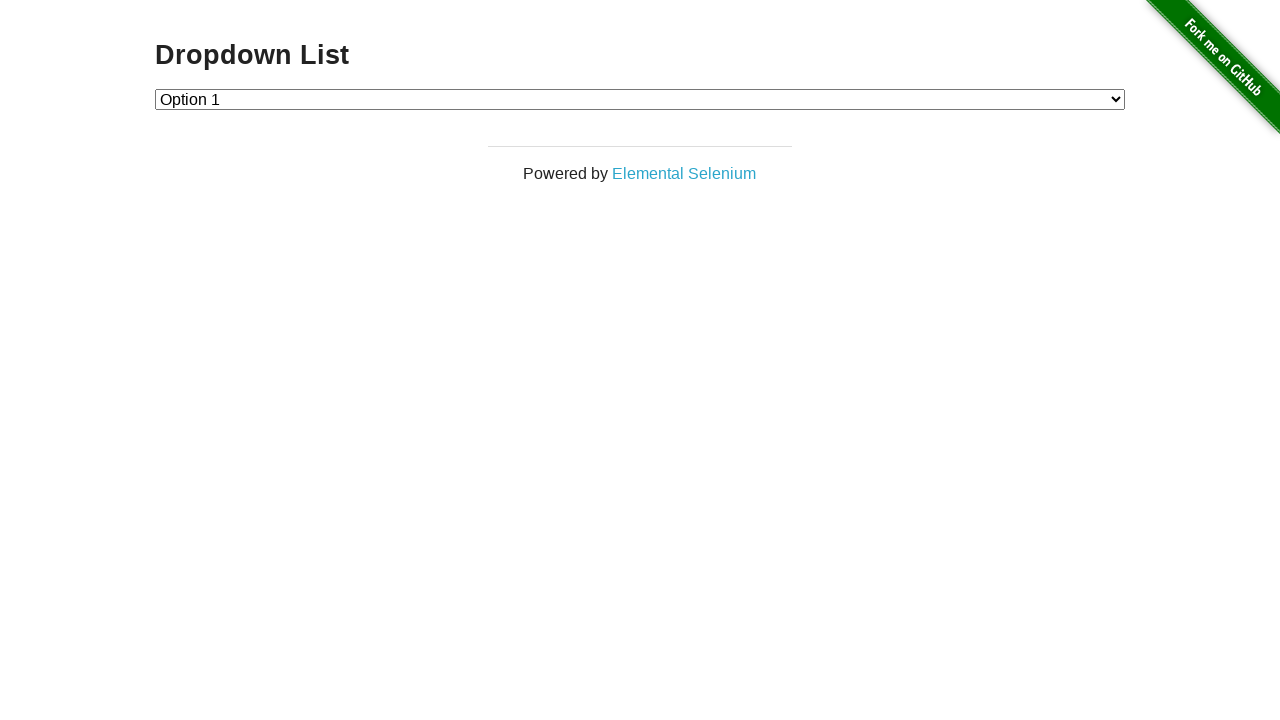

Verified dropdown option 2: 'Option 2'
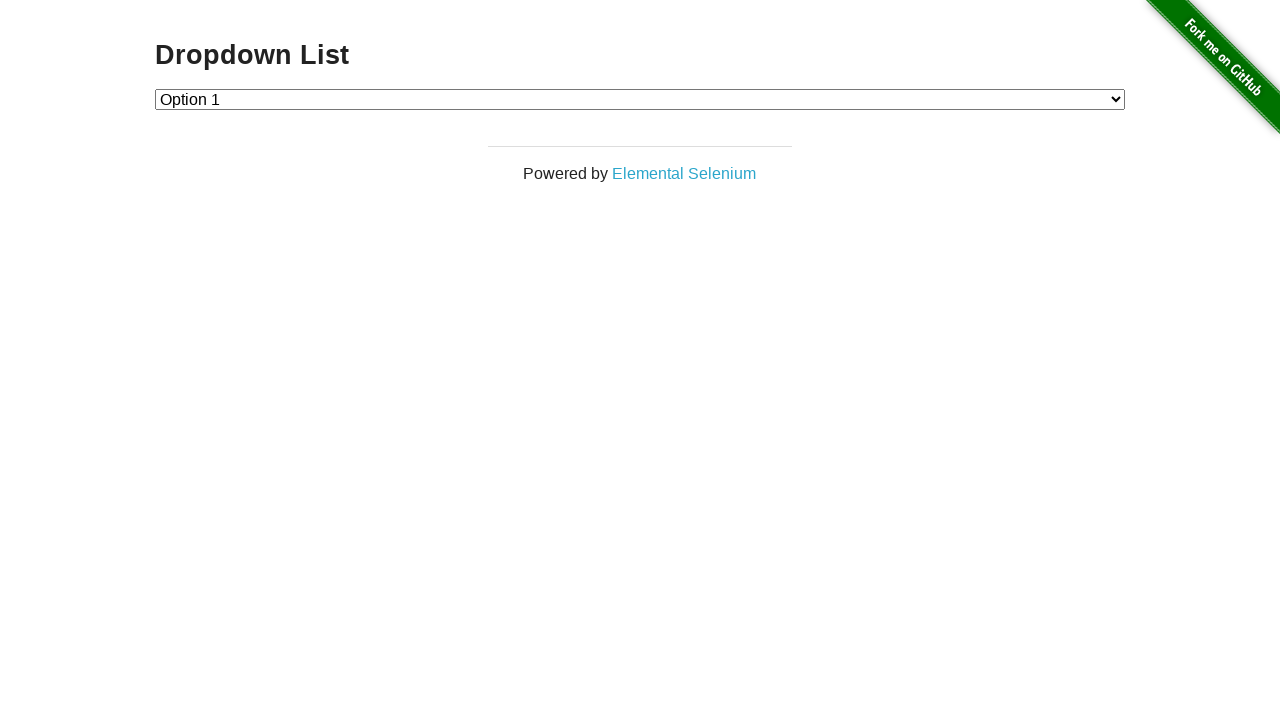

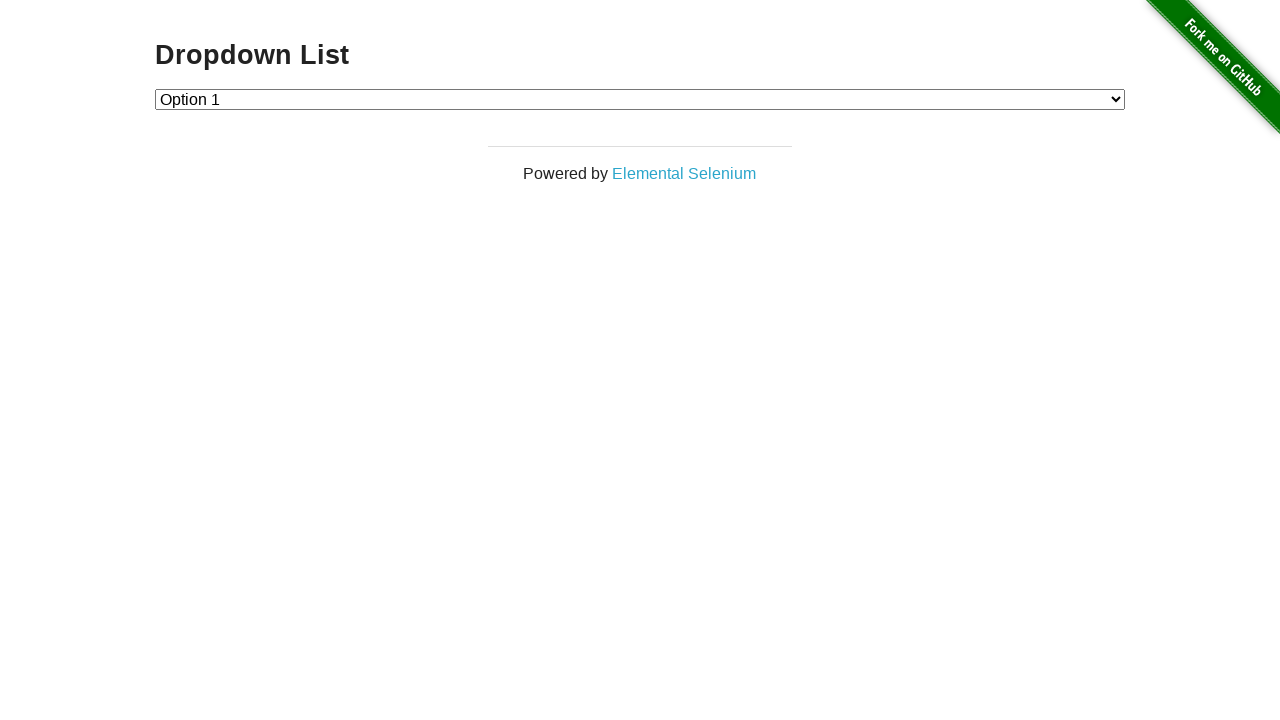